Tests that new todo items are appended to the bottom of the list by creating 3 items and verifying the count displays correctly.

Starting URL: https://demo.playwright.dev/todomvc

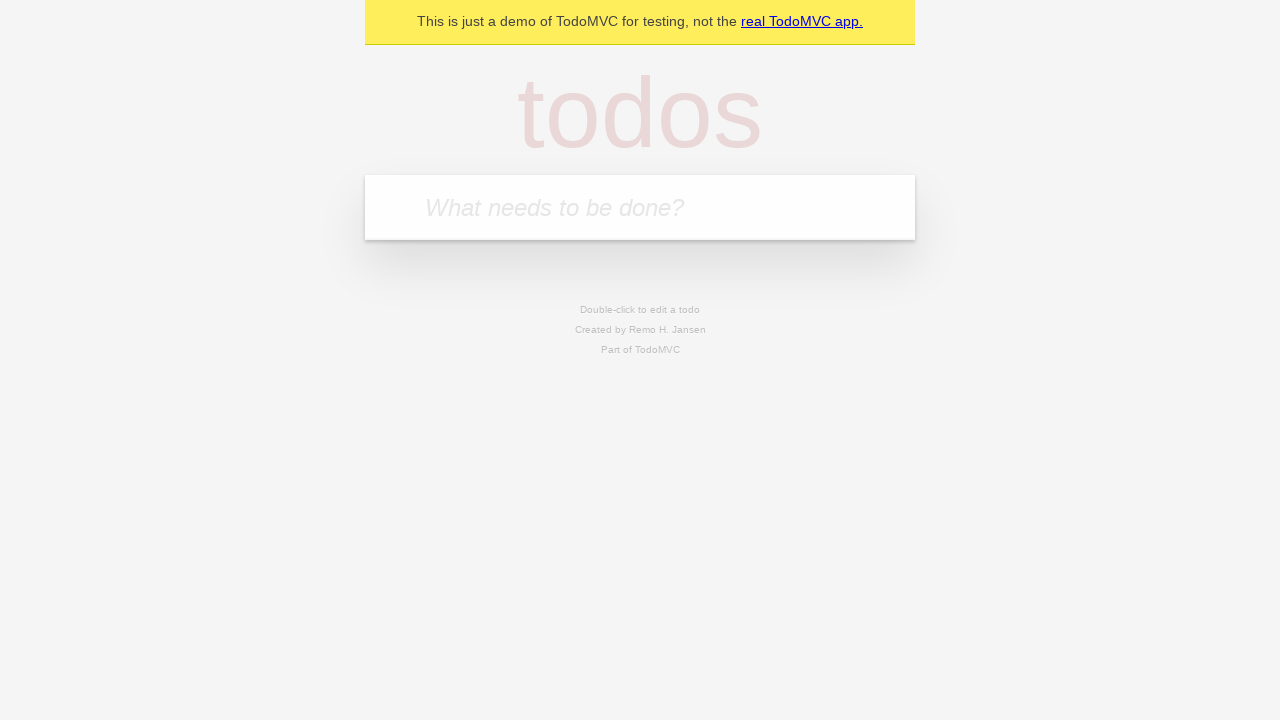

Filled todo input with 'buy some cheese' on internal:attr=[placeholder="What needs to be done?"i]
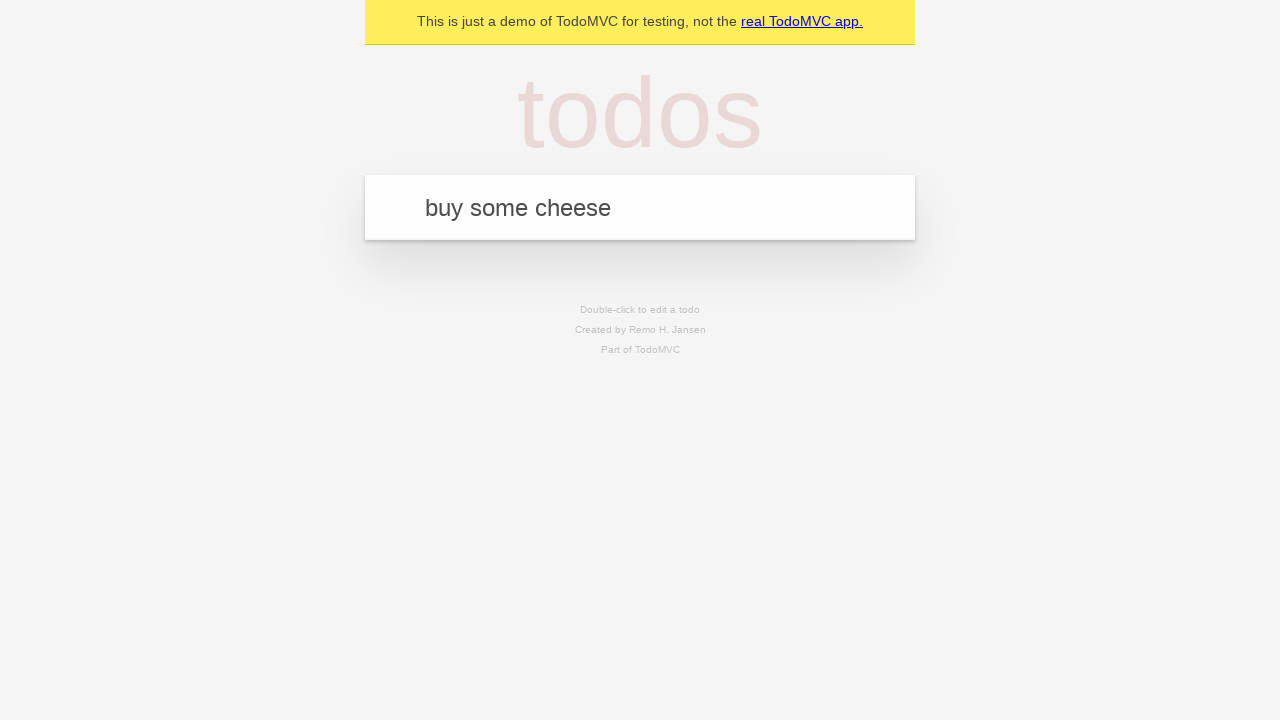

Pressed Enter to add first todo item on internal:attr=[placeholder="What needs to be done?"i]
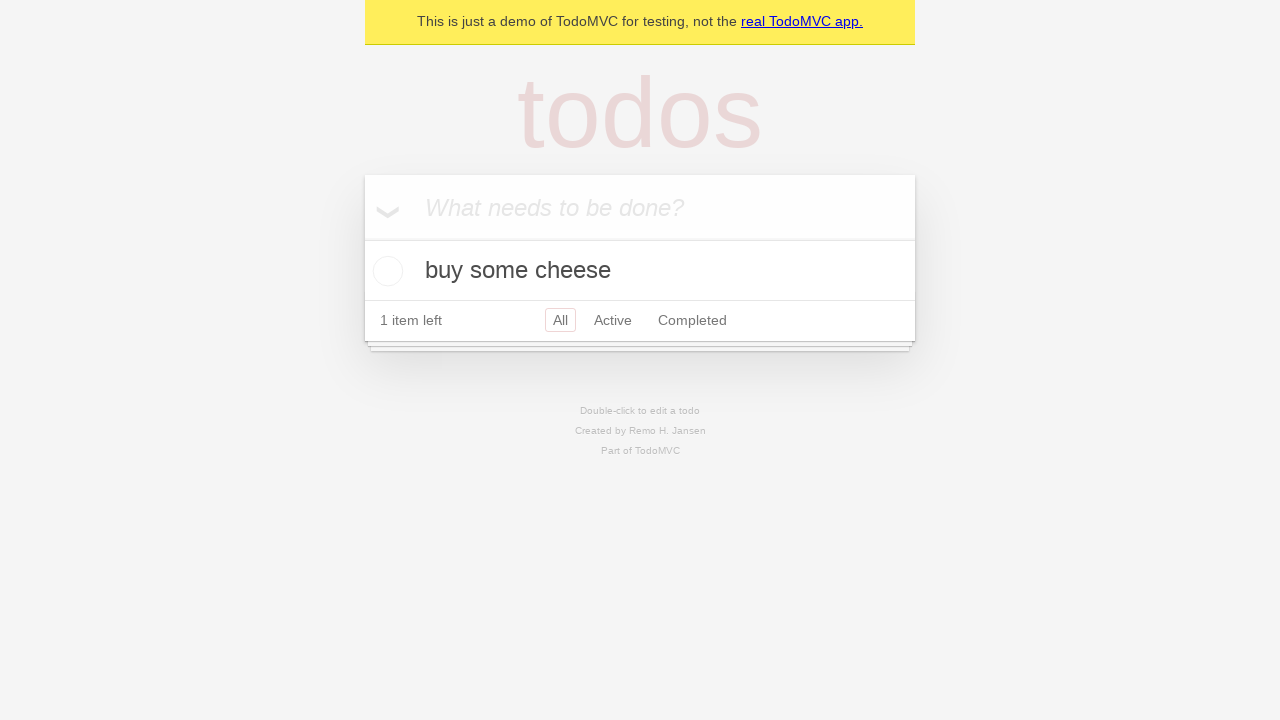

Filled todo input with 'feed the cat' on internal:attr=[placeholder="What needs to be done?"i]
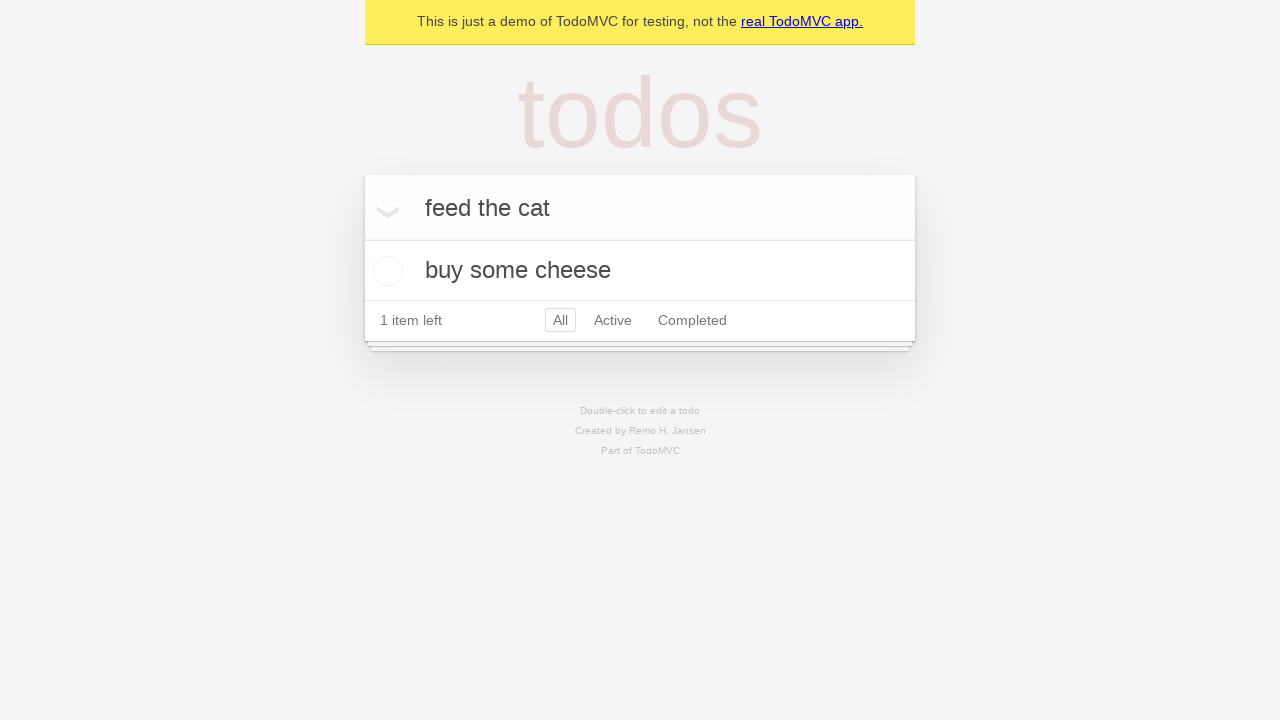

Pressed Enter to add second todo item on internal:attr=[placeholder="What needs to be done?"i]
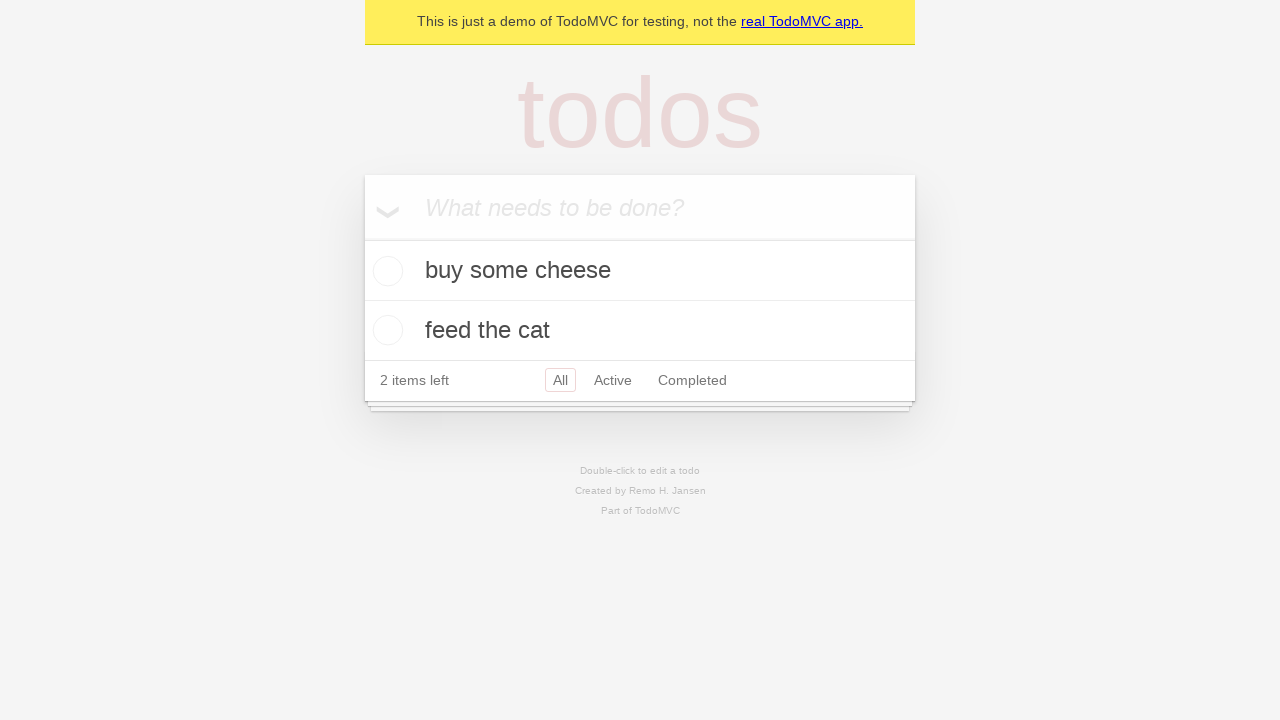

Filled todo input with 'book a doctors appointment' on internal:attr=[placeholder="What needs to be done?"i]
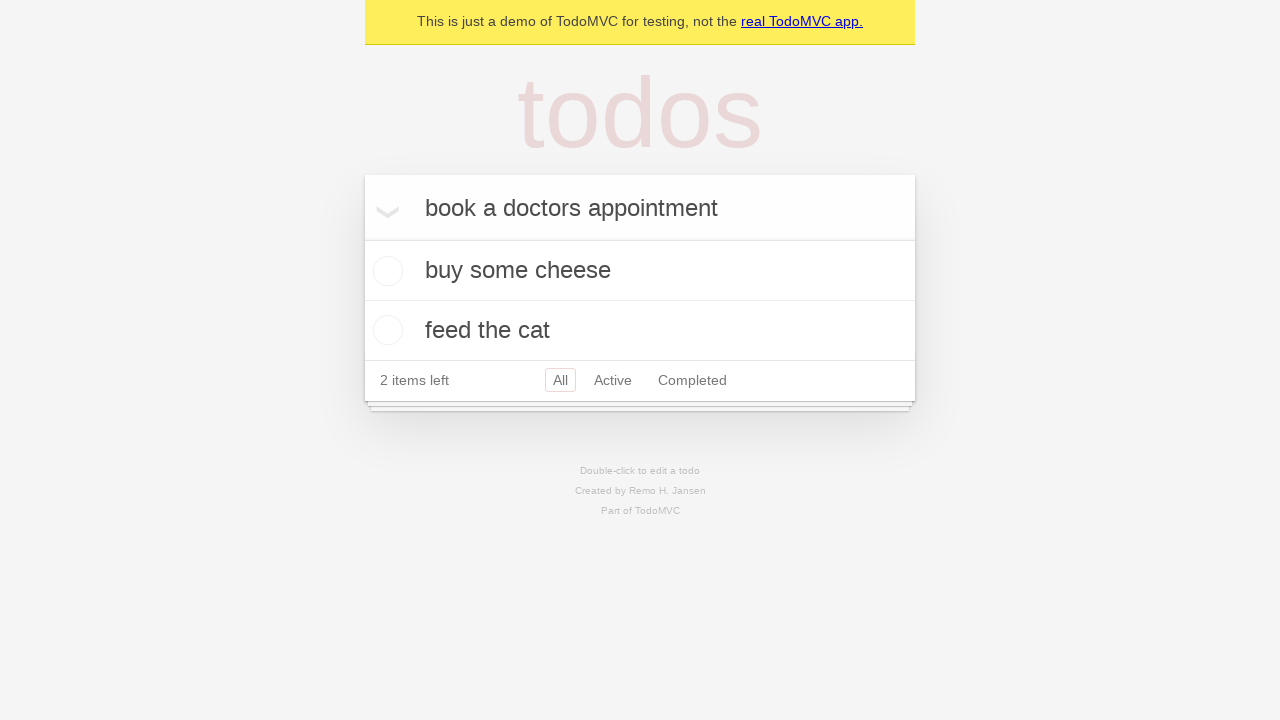

Pressed Enter to add third todo item on internal:attr=[placeholder="What needs to be done?"i]
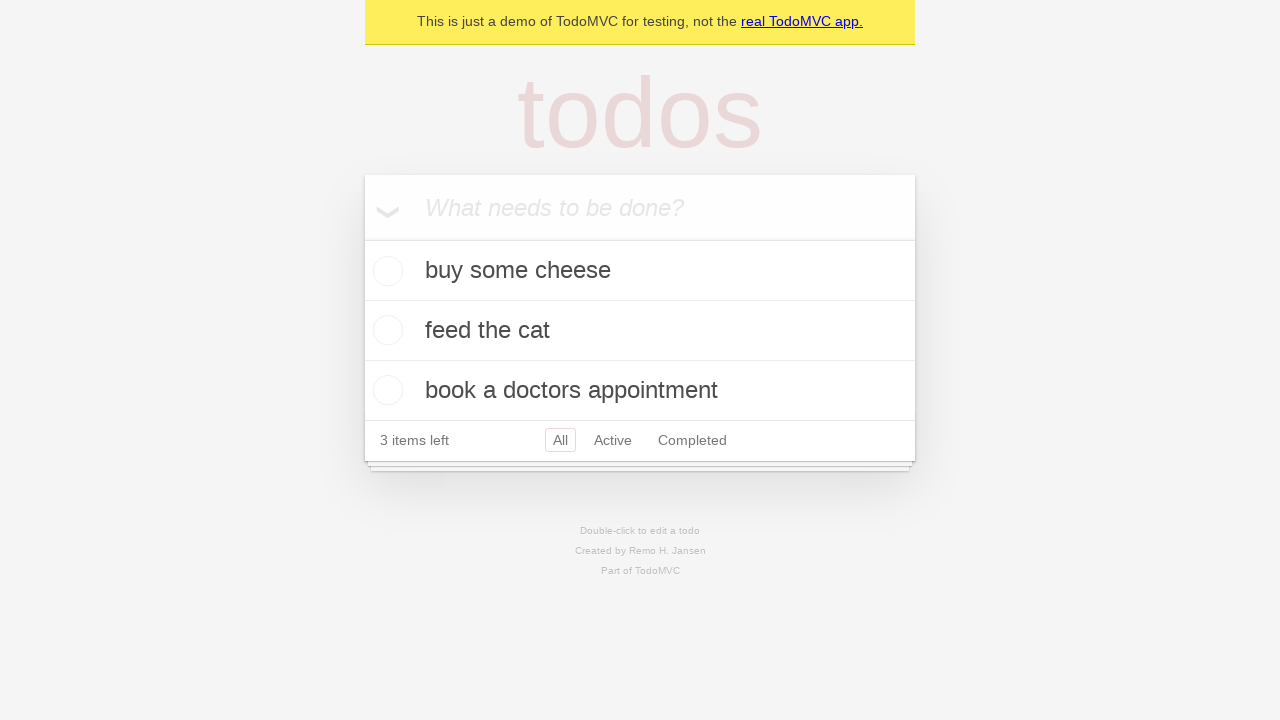

Waited for todo count element to load, verifying all 3 items were appended to the list
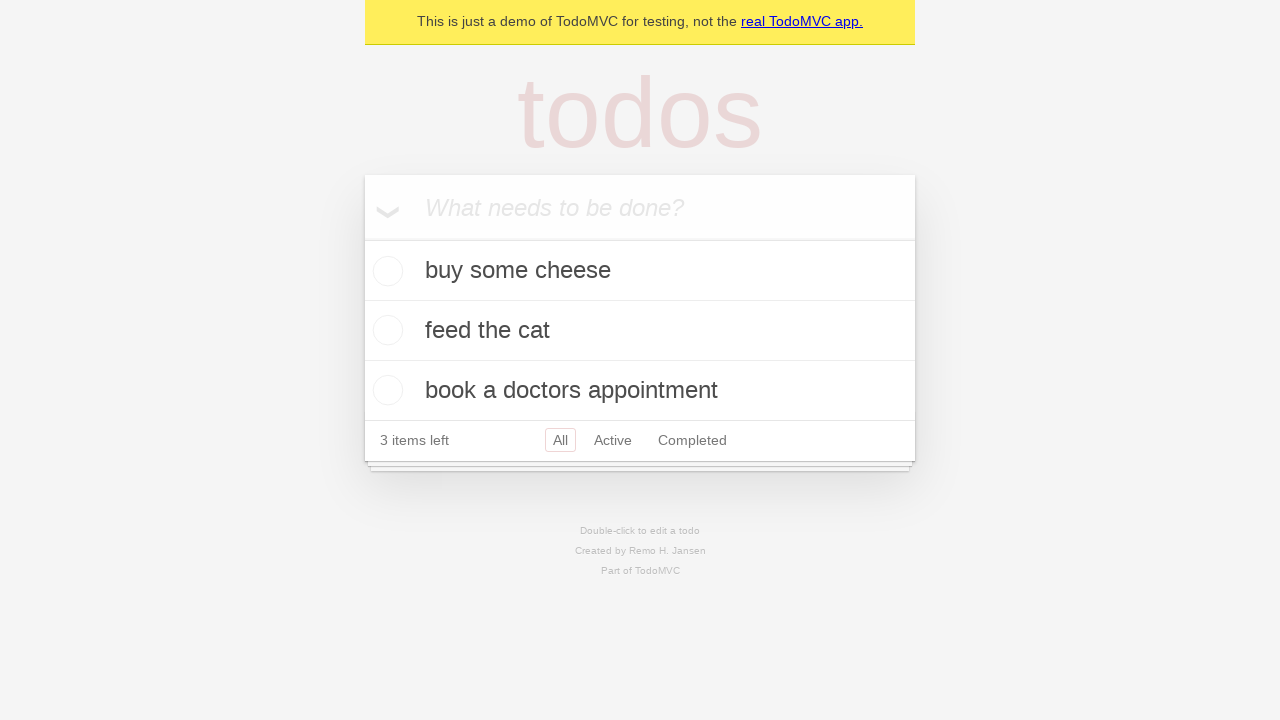

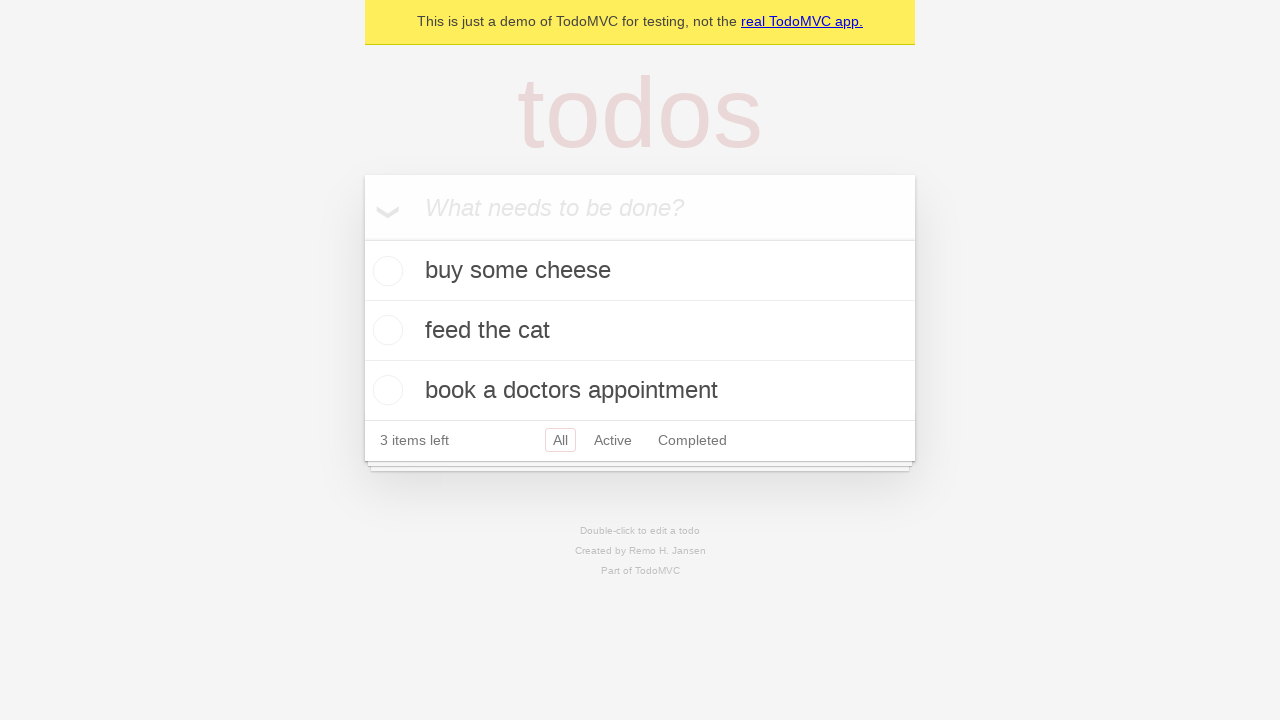